Tests text input functionality by entering text into a form field, submitting it, and verifying the result is displayed correctly

Starting URL: https://www.qa-practice.com/elements/input/simple

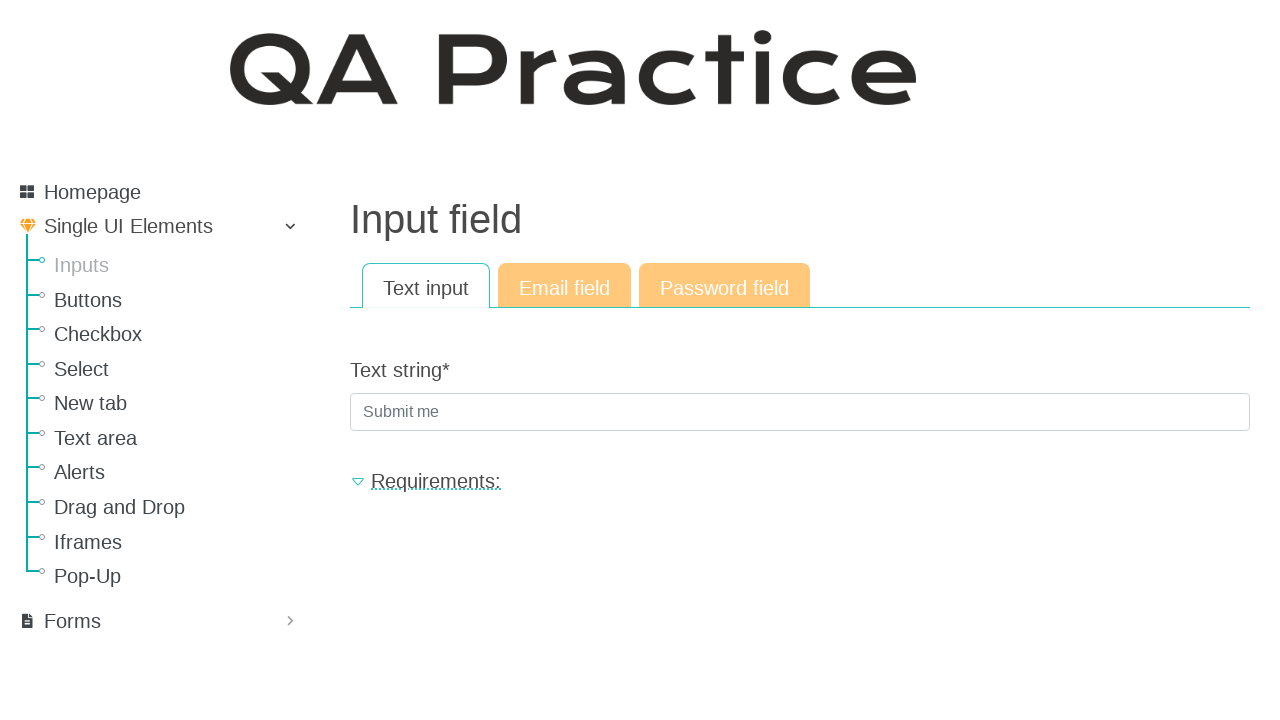

Filled text input field with 'Text_for_TESTING' on #id_text_string
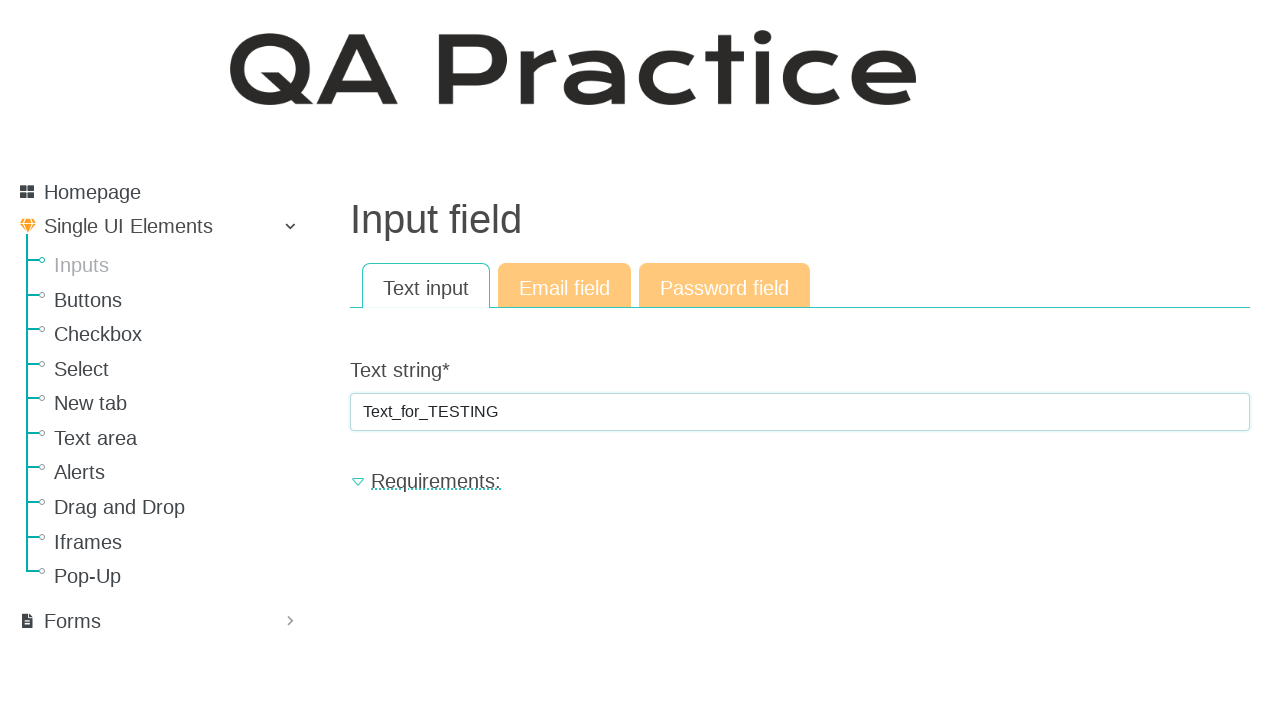

Pressed Enter to submit the form on #id_text_string
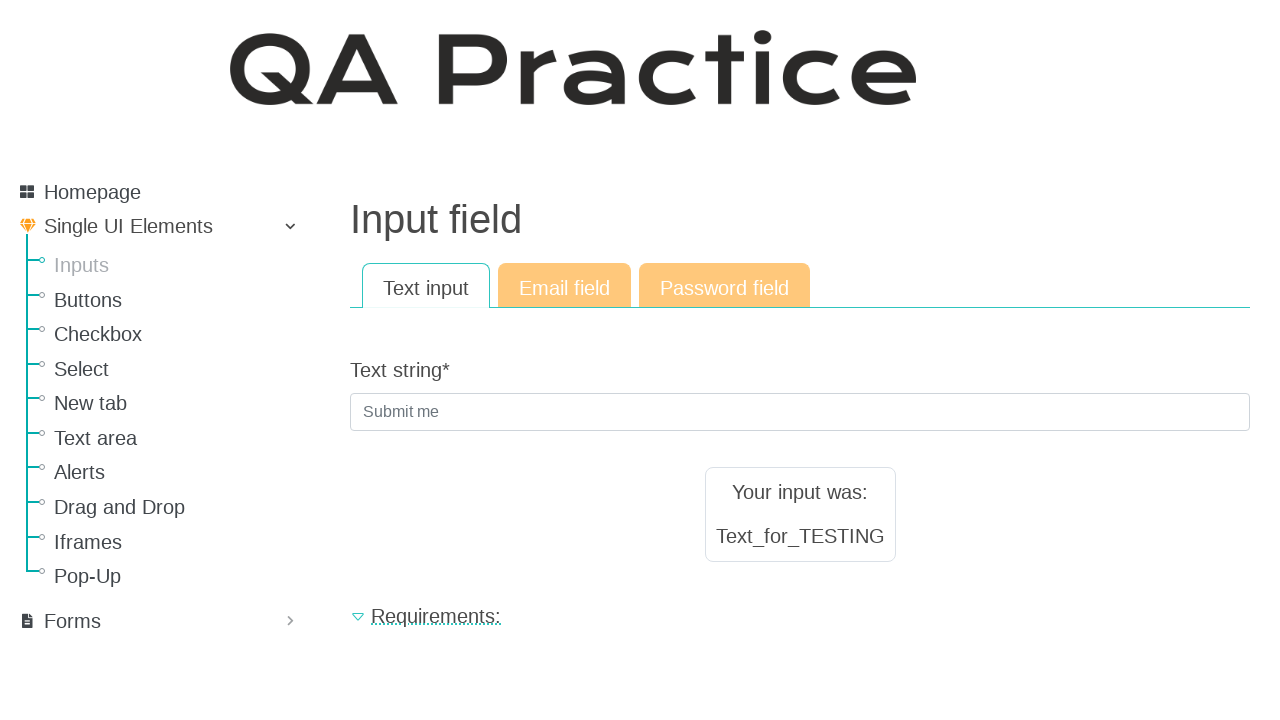

Result text element loaded
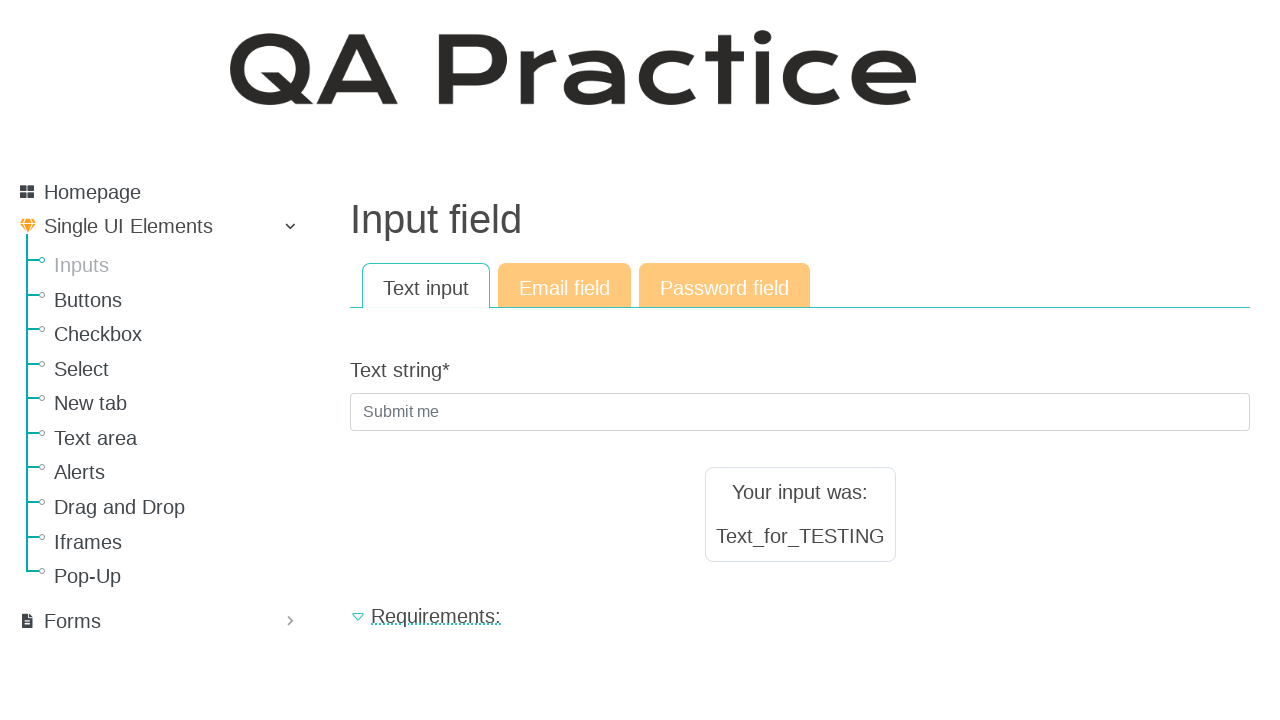

Located the result text element
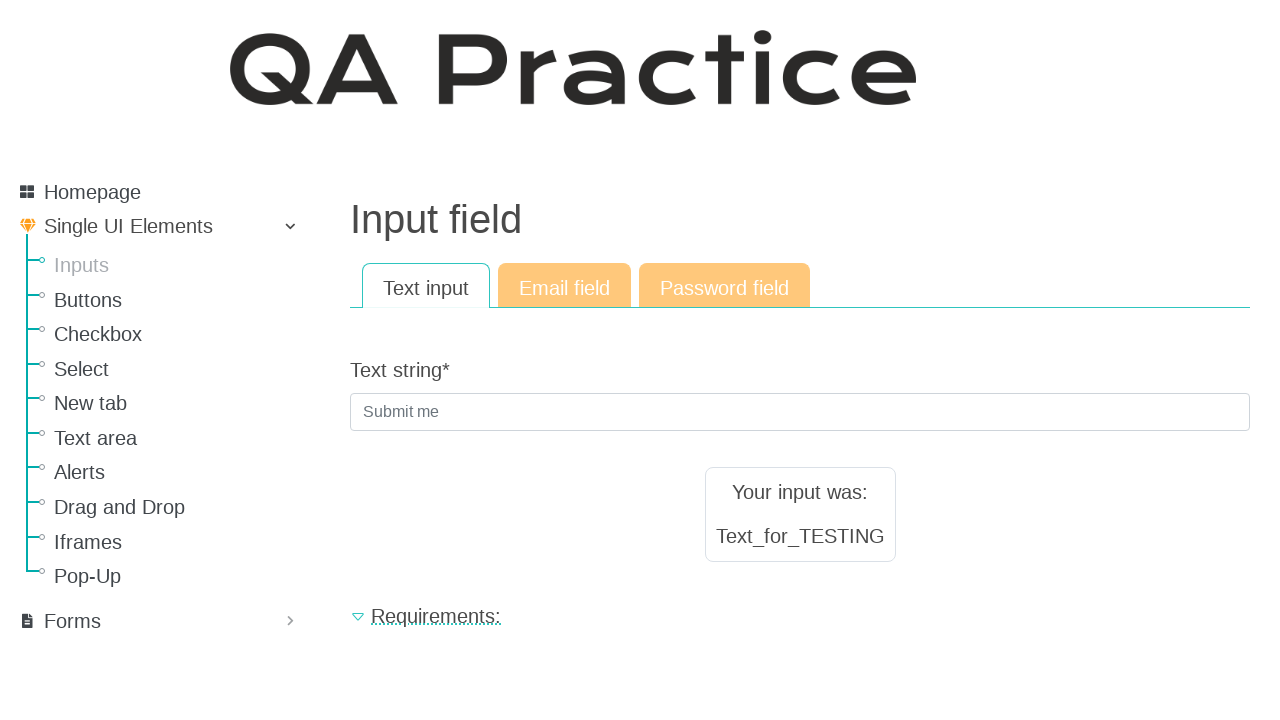

Verified result text matches input 'Text_for_TESTING'
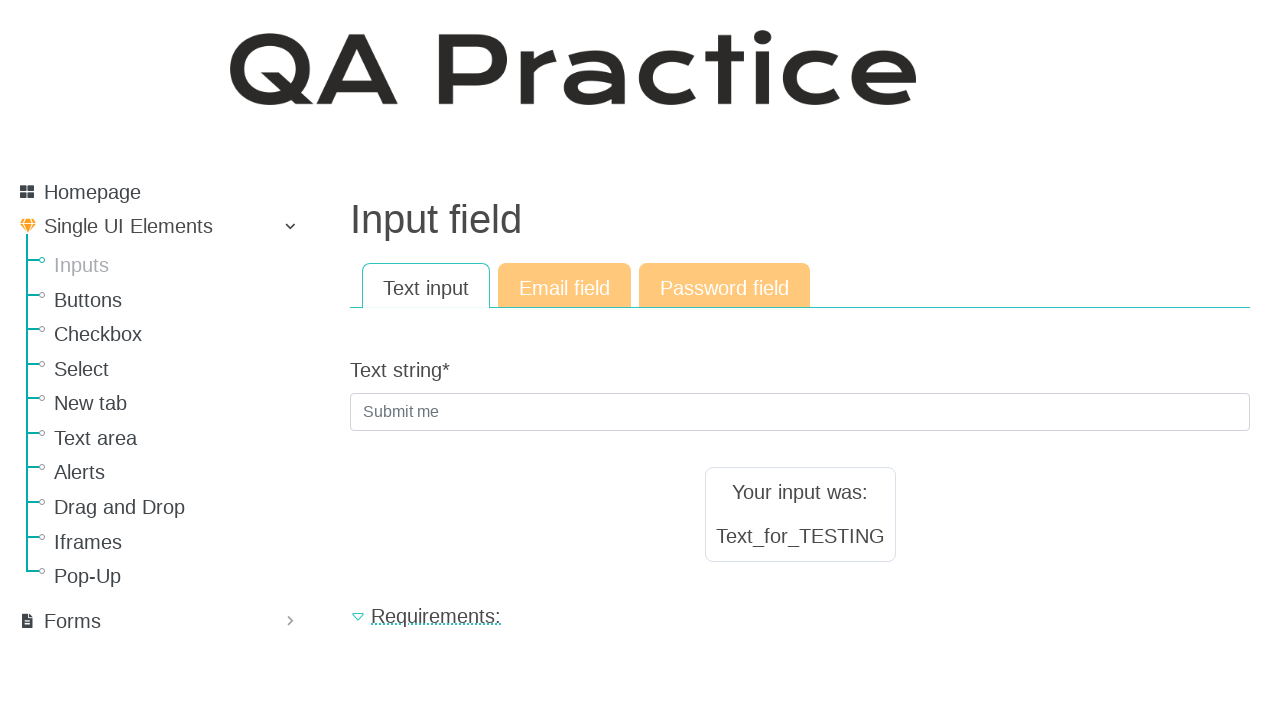

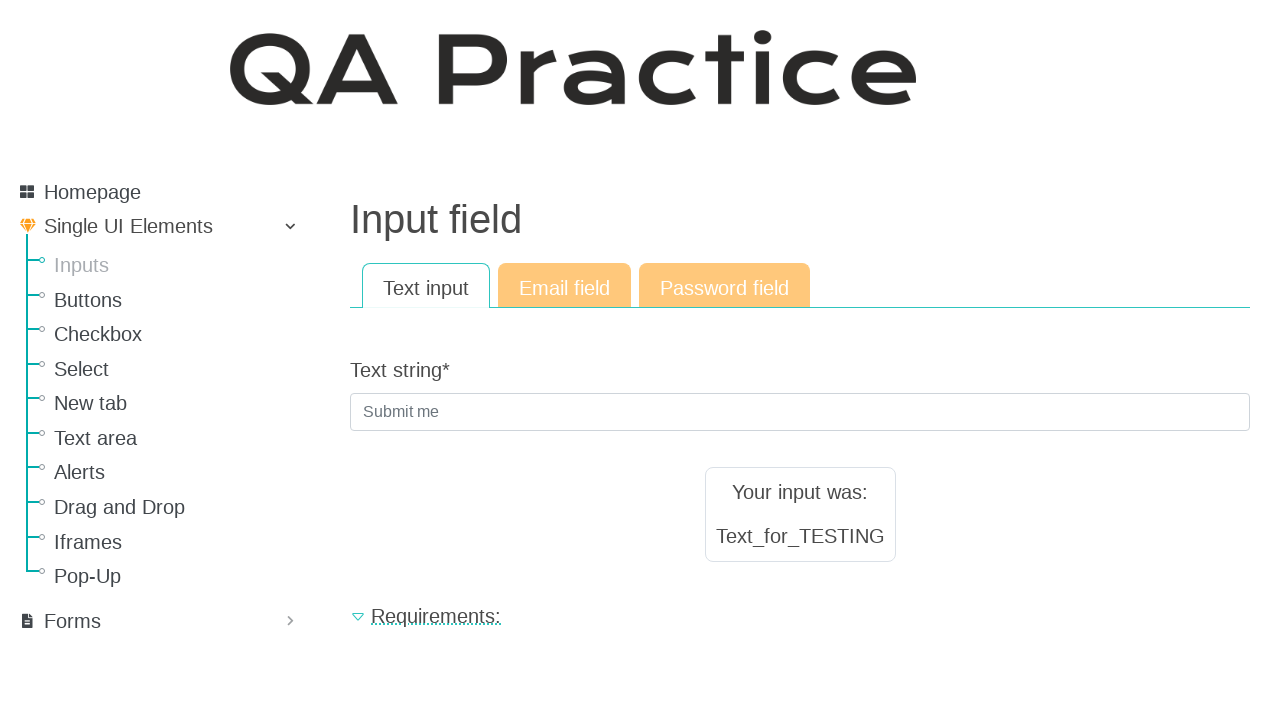